Tests different button click actions on DemoQA website - double click, right click, and regular click - and verifies the resulting messages

Starting URL: https://demoqa.com/

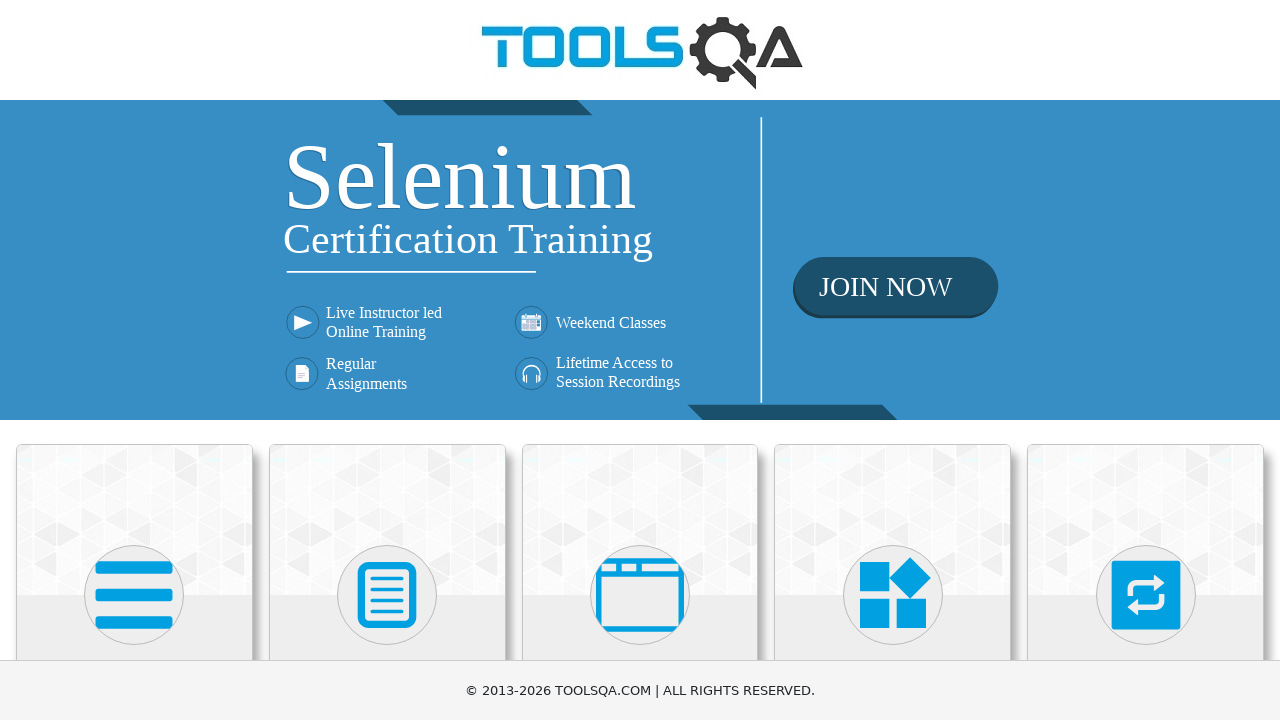

Found Elements card element
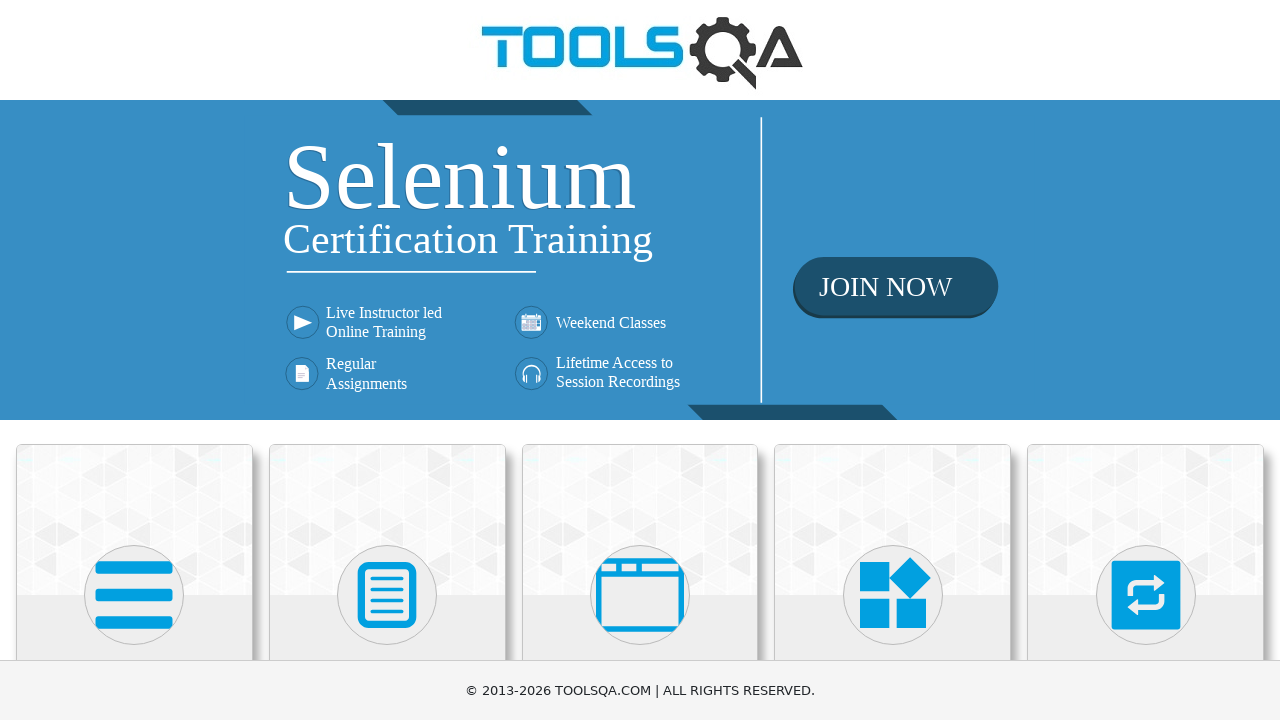

Scrolled Elements card into view
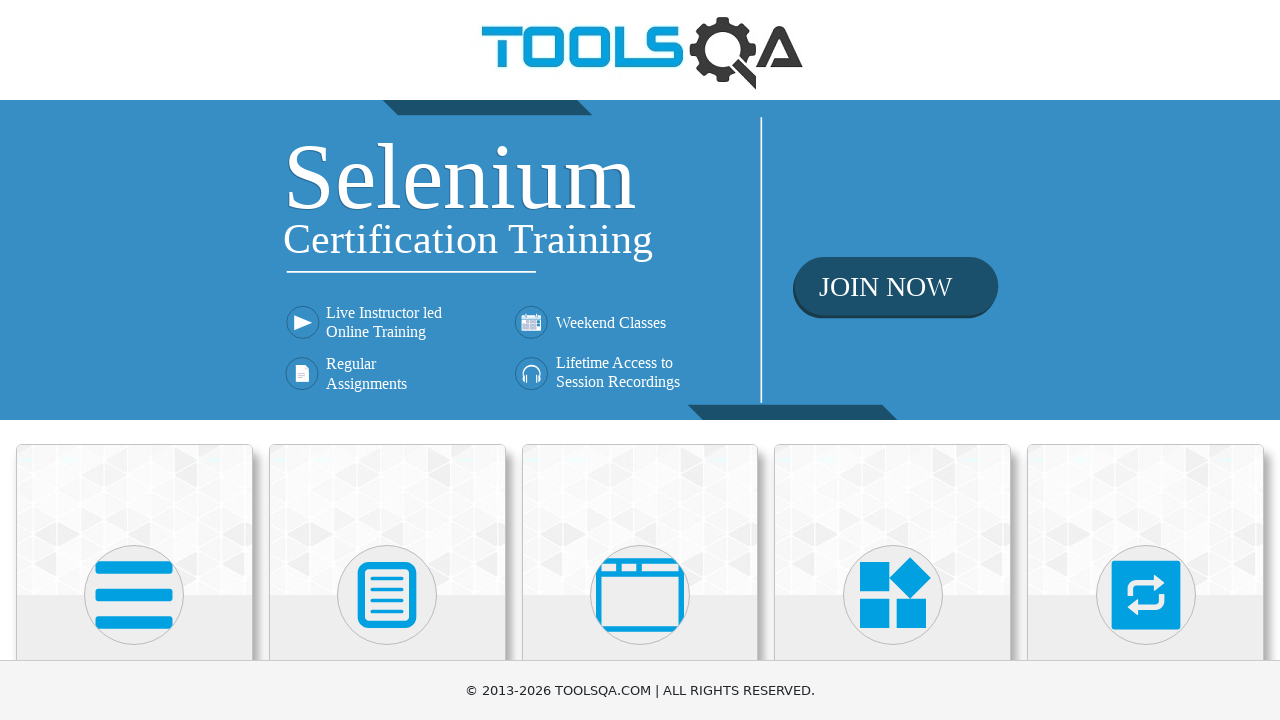

Clicked Elements card
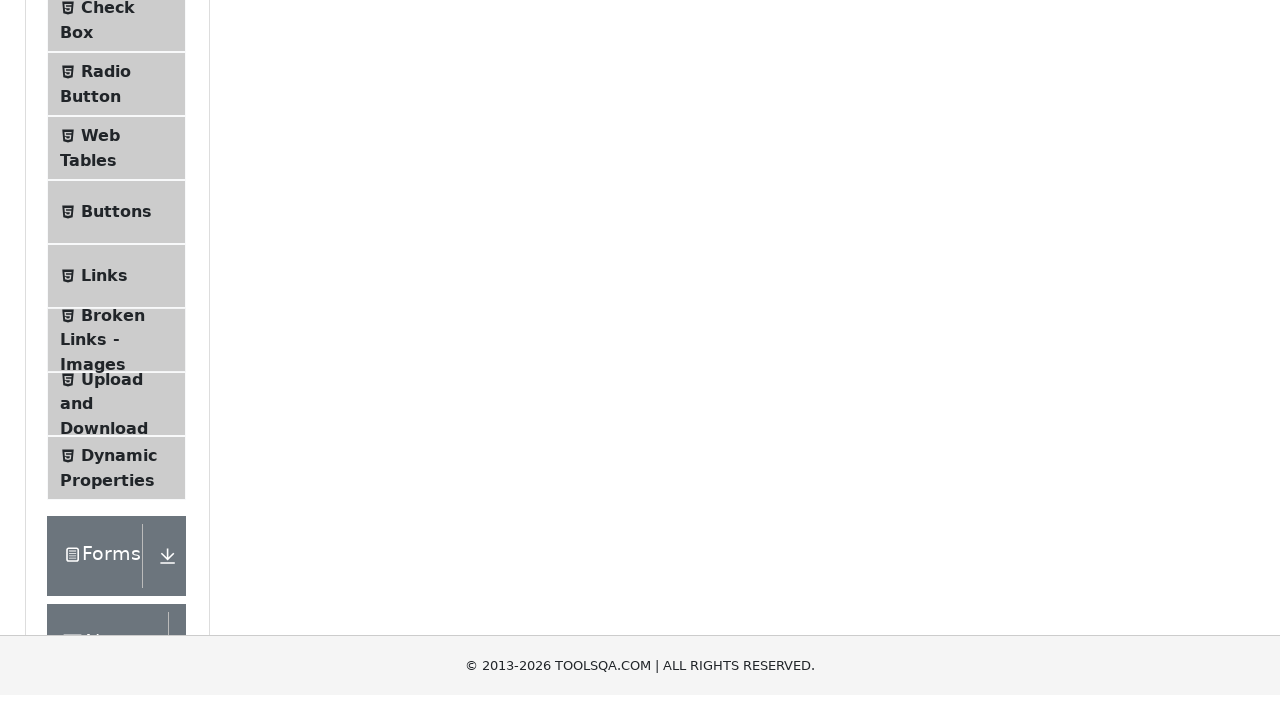

Clicked Buttons menu item at (116, 517) on xpath=//span[text()='Buttons']
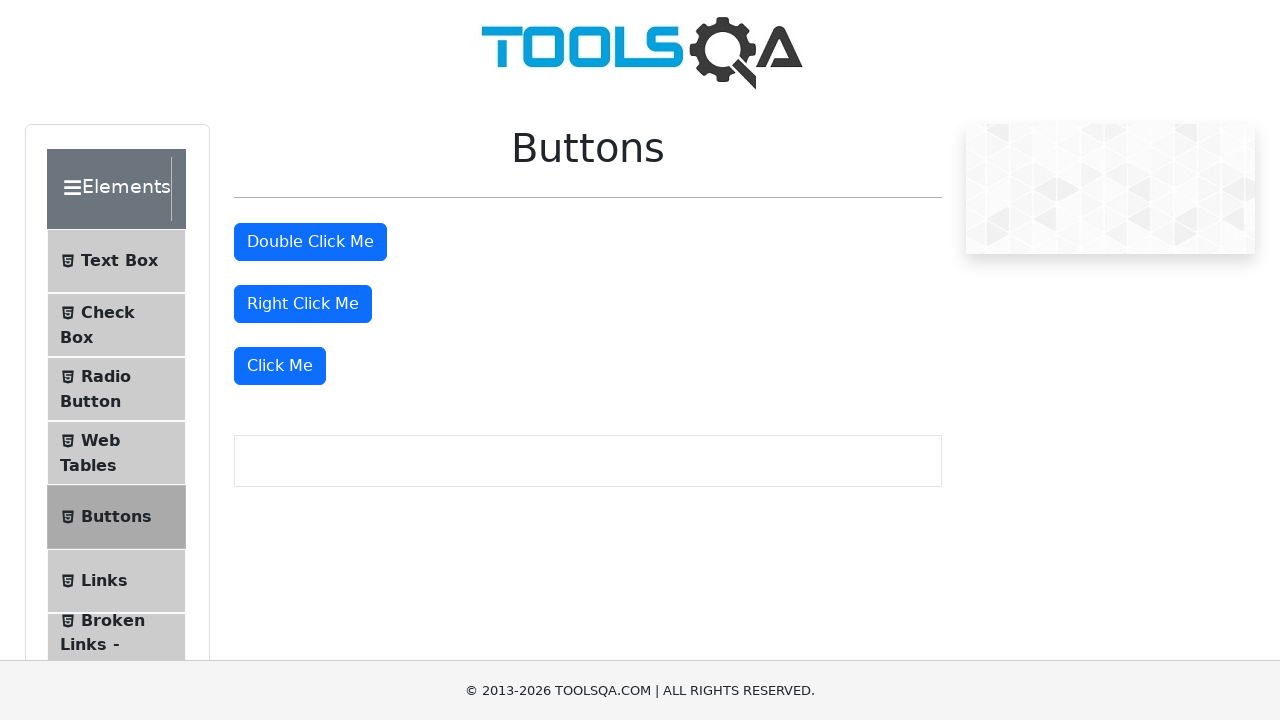

Found double click button element
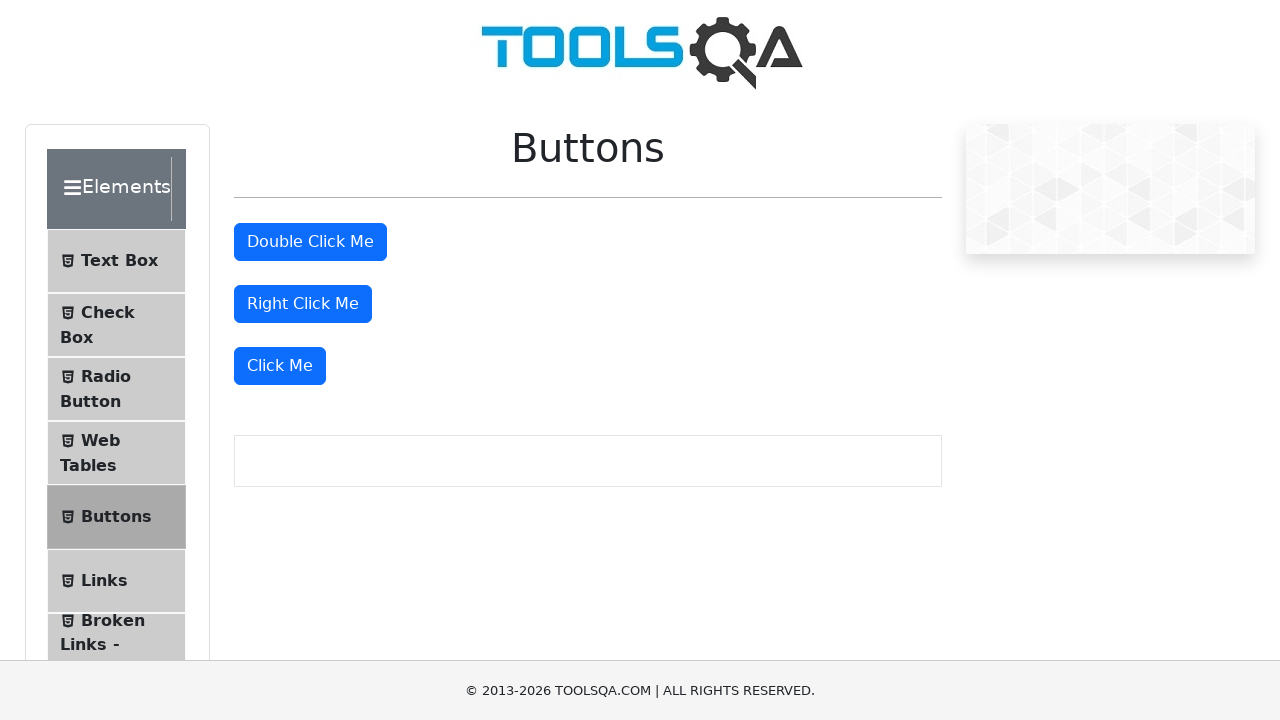

Double clicked the double click button
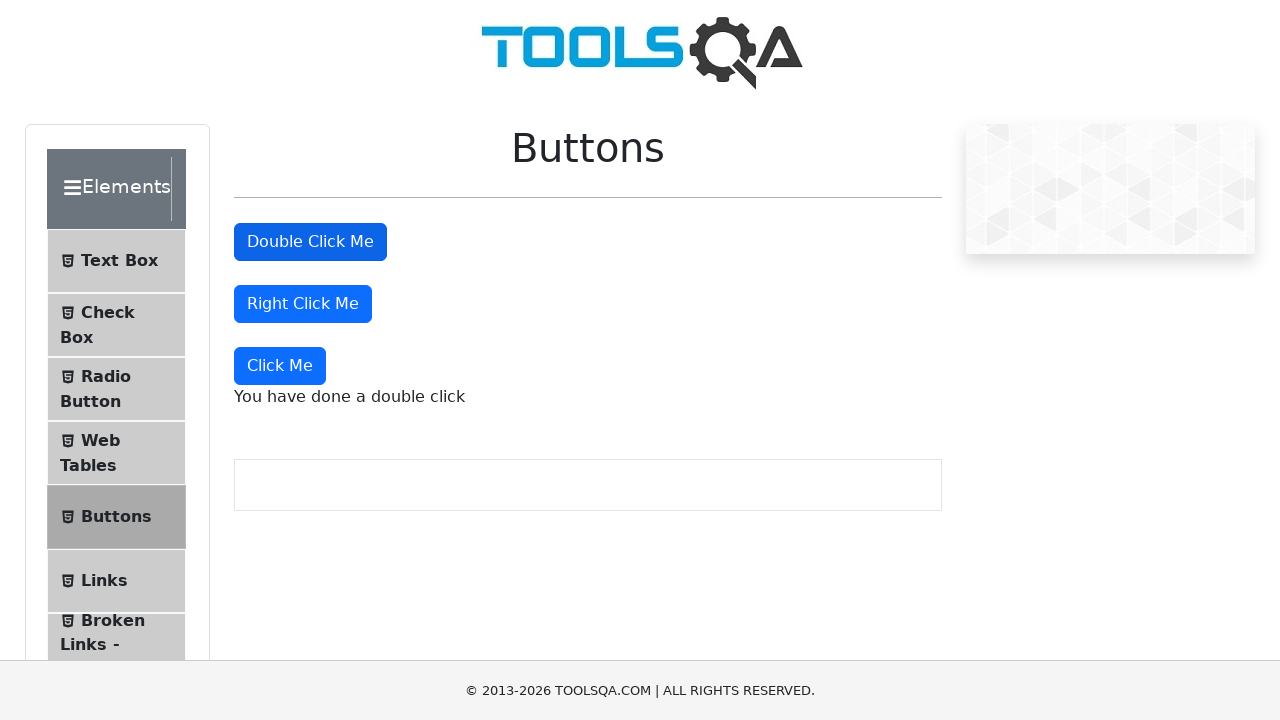

Double click message appeared
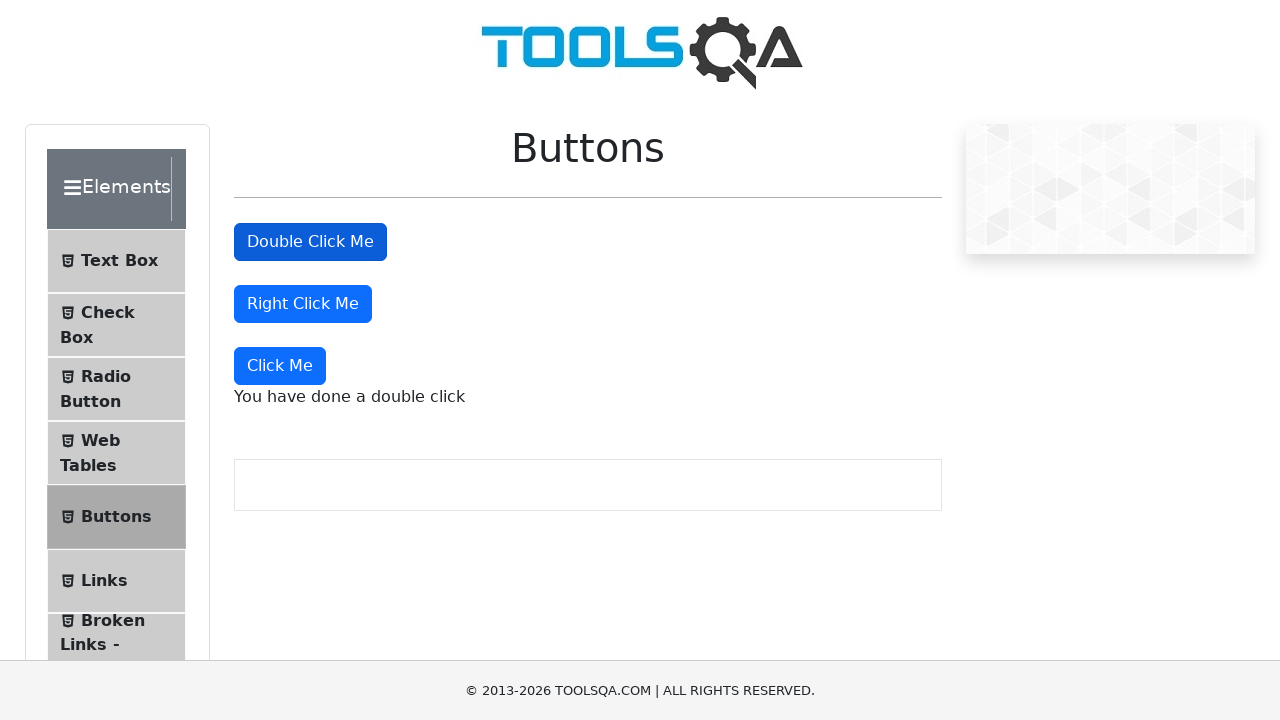

Found right click button element
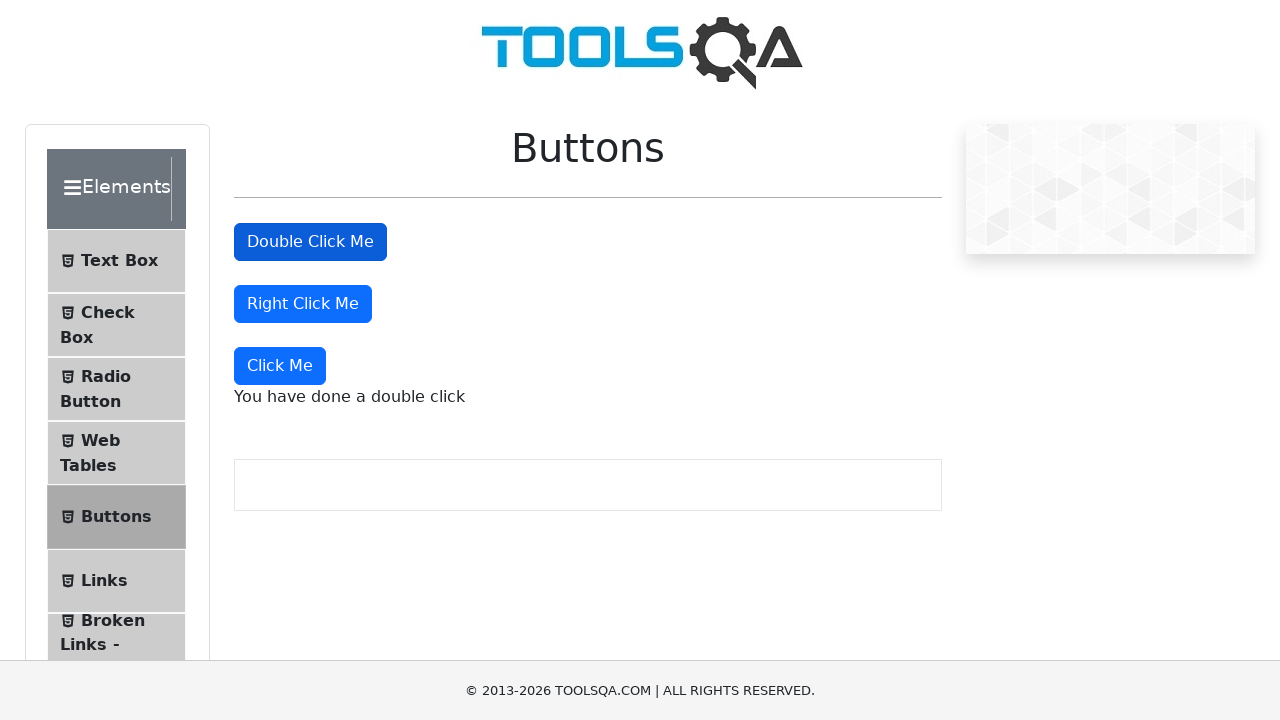

Right clicked the right click button
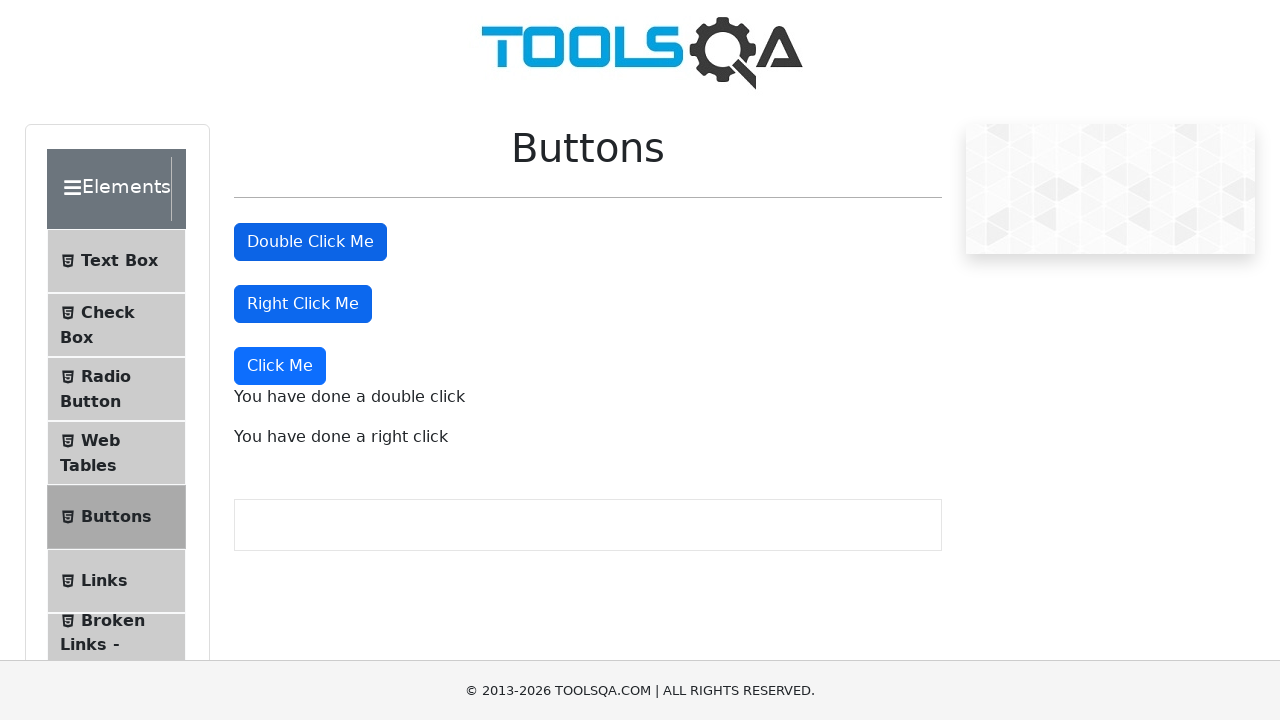

Right click message appeared
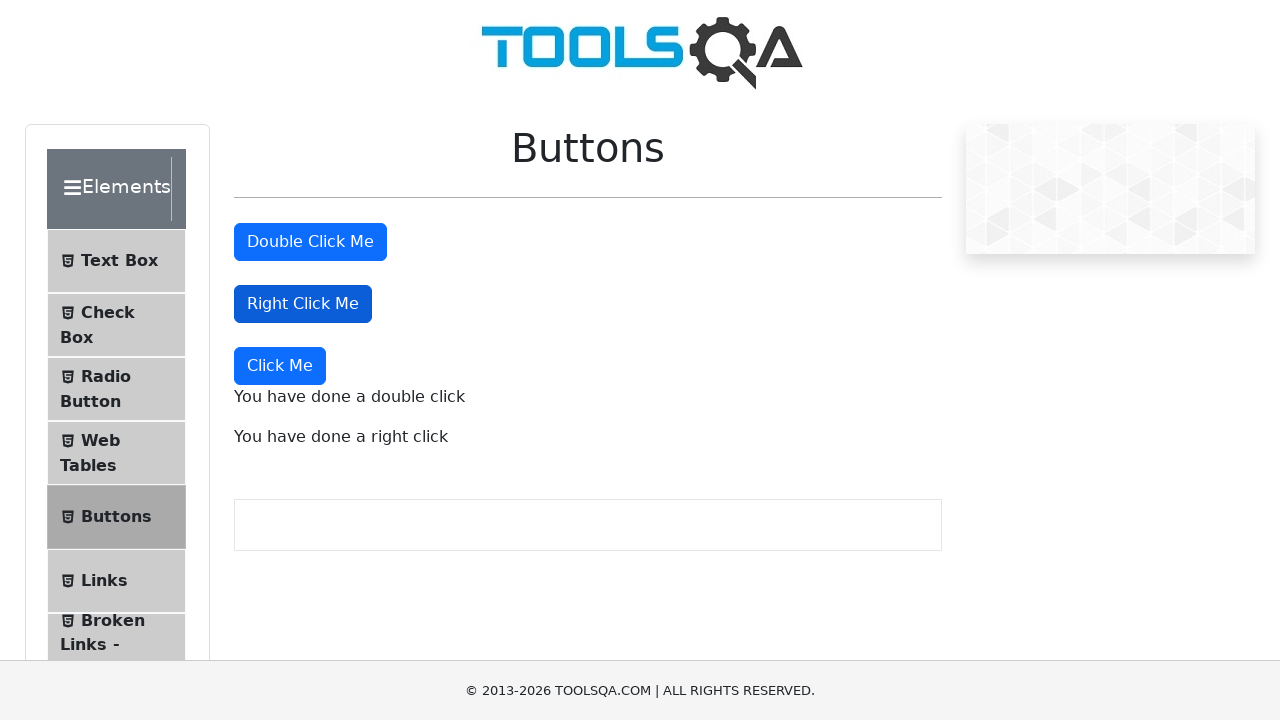

Found dynamic click button element
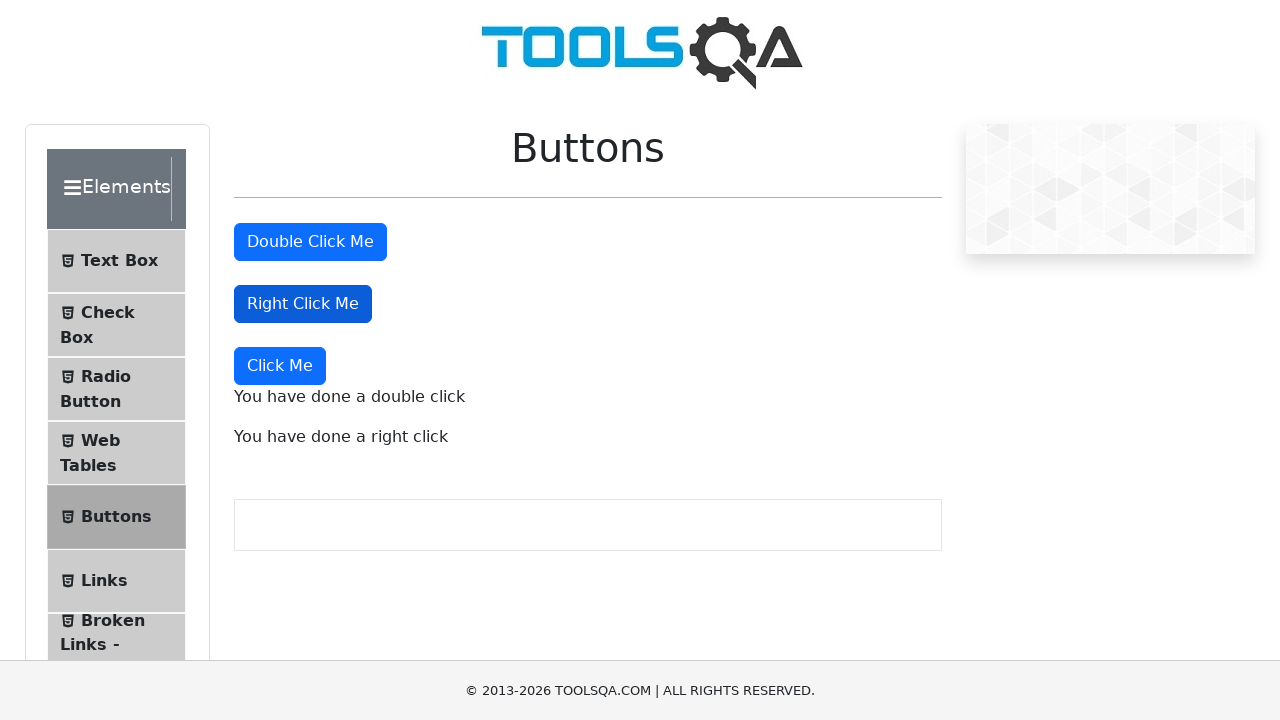

Clicked the dynamic click button
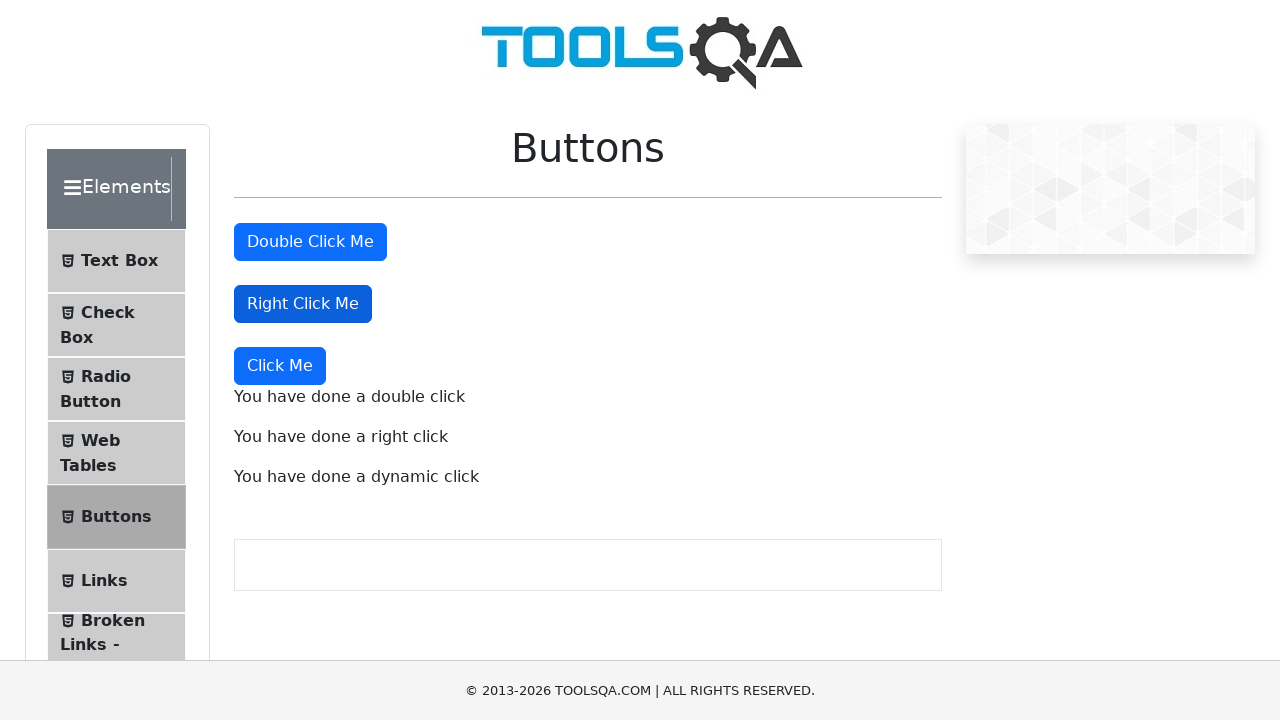

Dynamic click message appeared
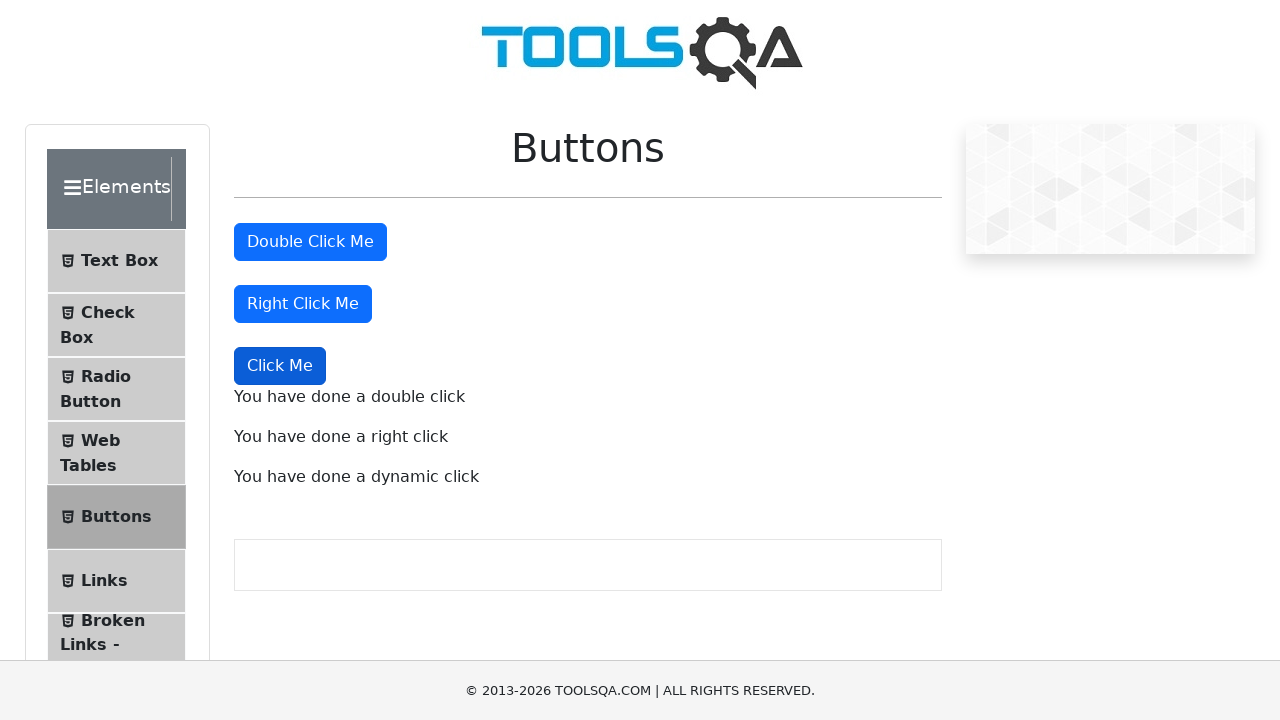

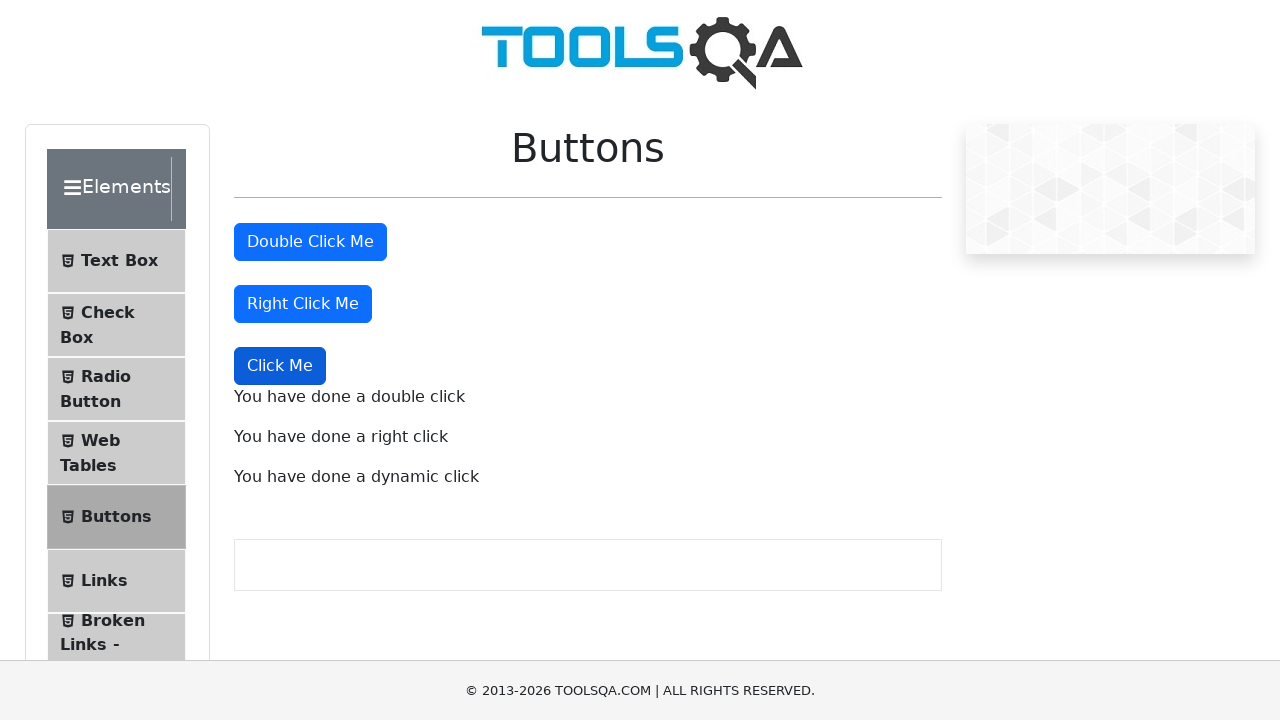